Tests multi-select dropdown functionality by selecting and deselecting various options using different methods

Starting URL: https://demoqa.com/select-menu

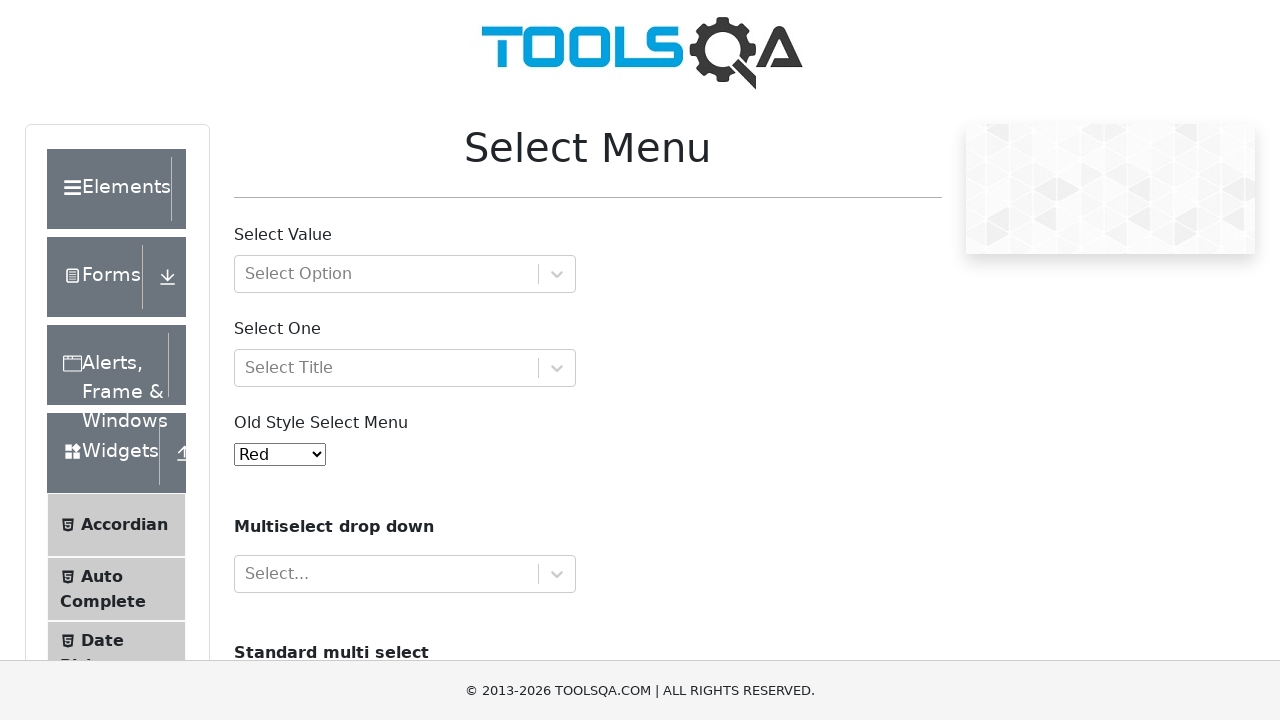

Scrolled down 300 pixels to view multi-select dropdown
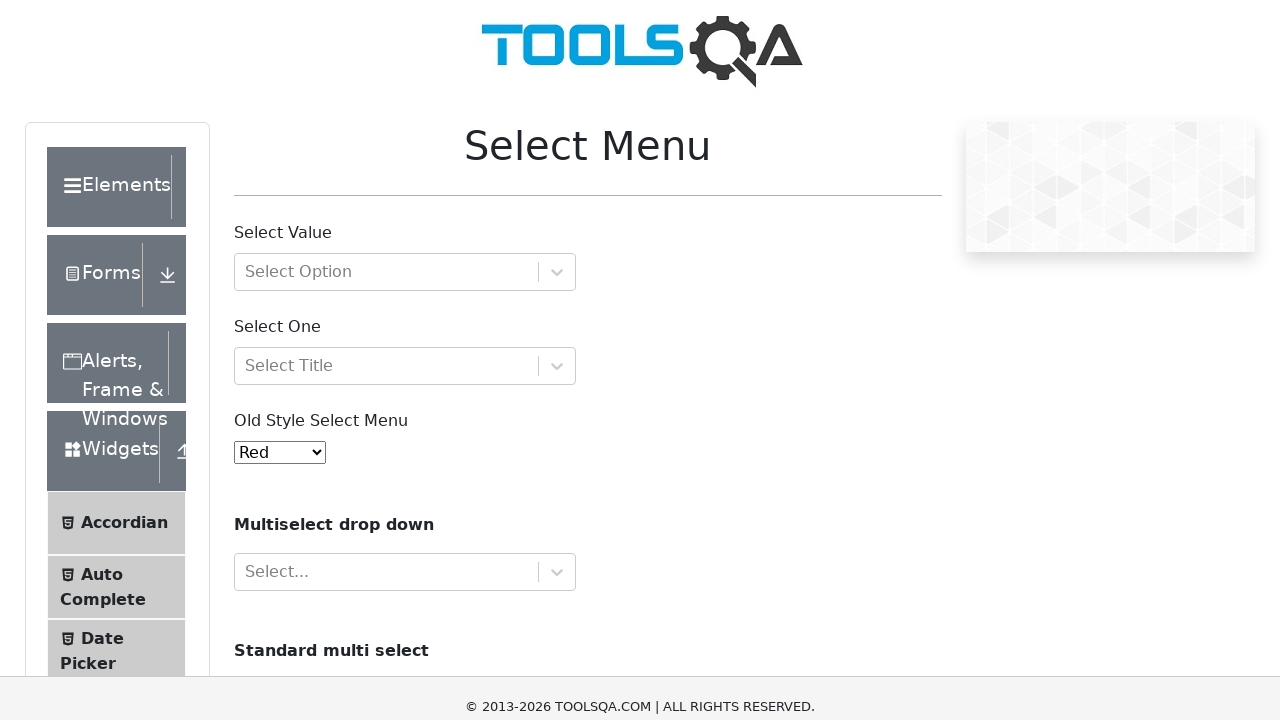

Selected first option in cars dropdown by index on #cars
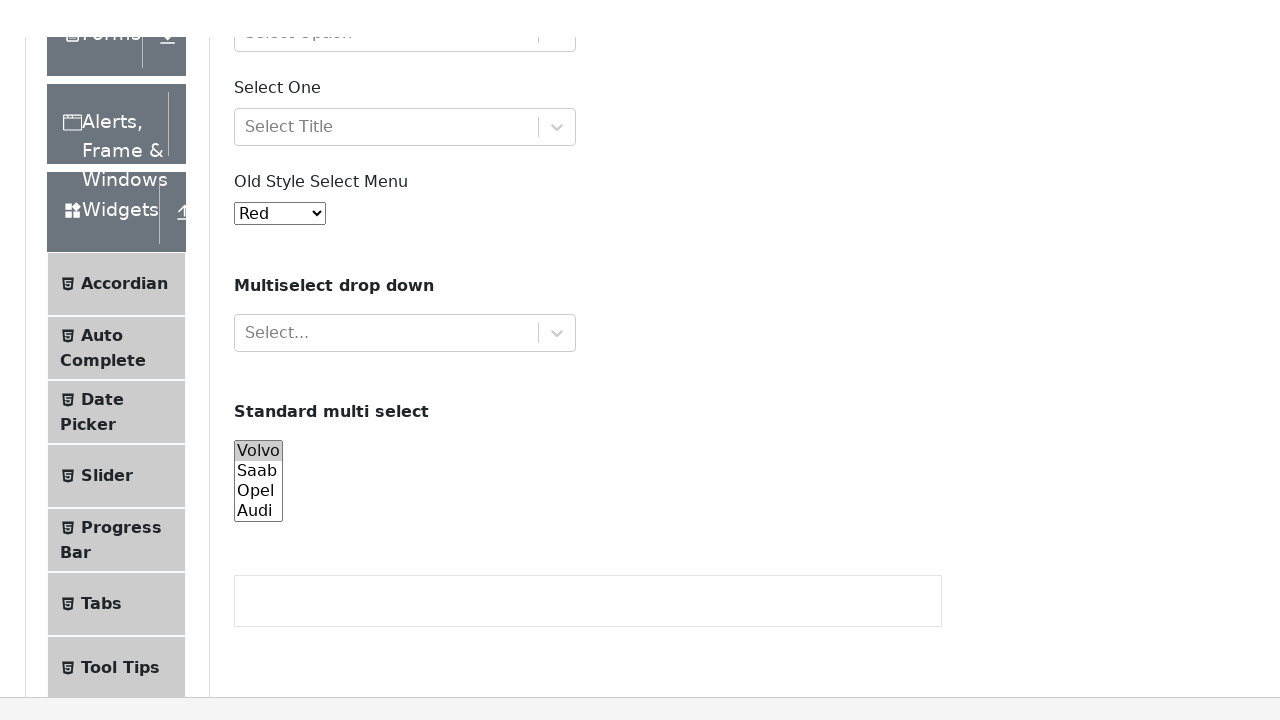

Selected Audi option by value on #cars
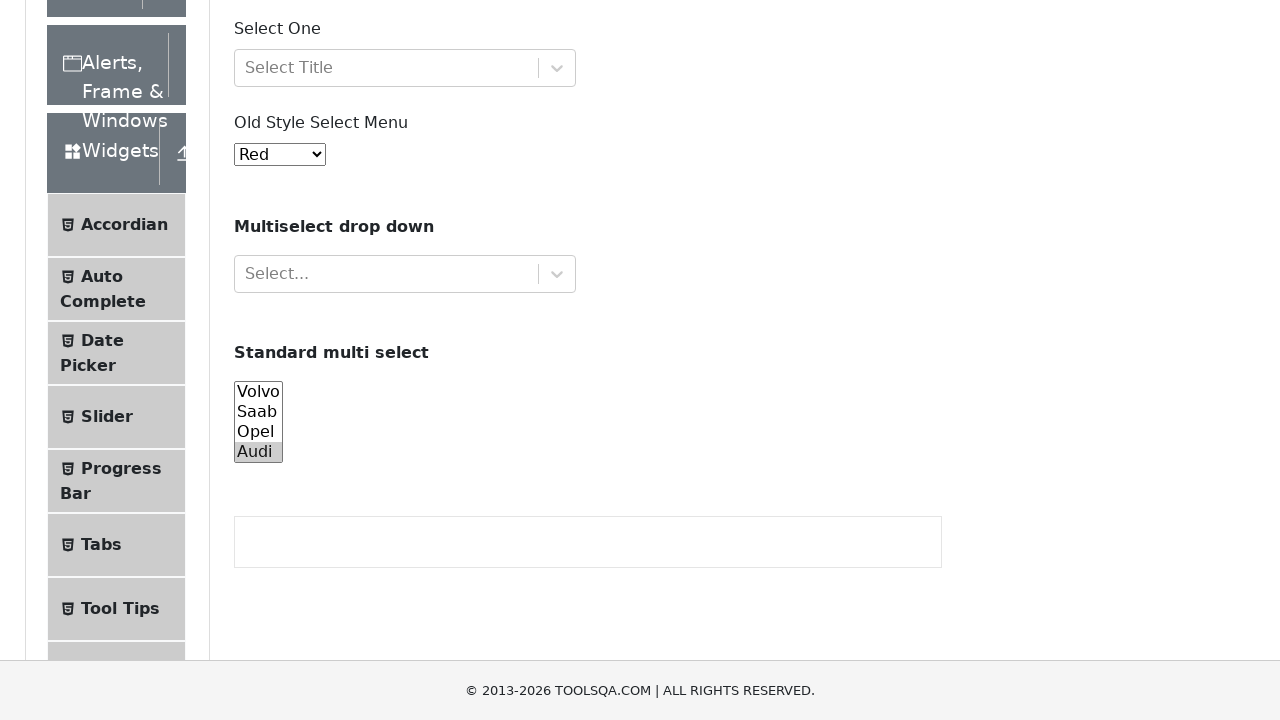

Selected Opel option by label on #cars
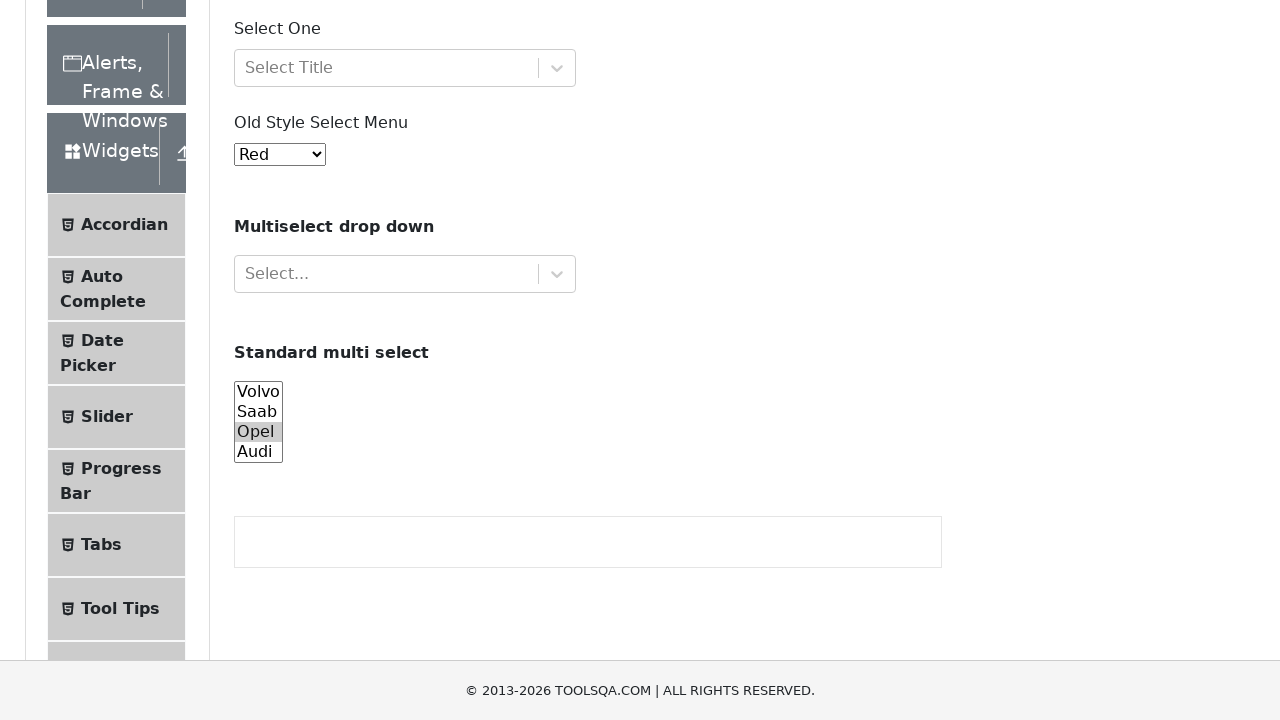

Cleared all selections in cars dropdown on #cars
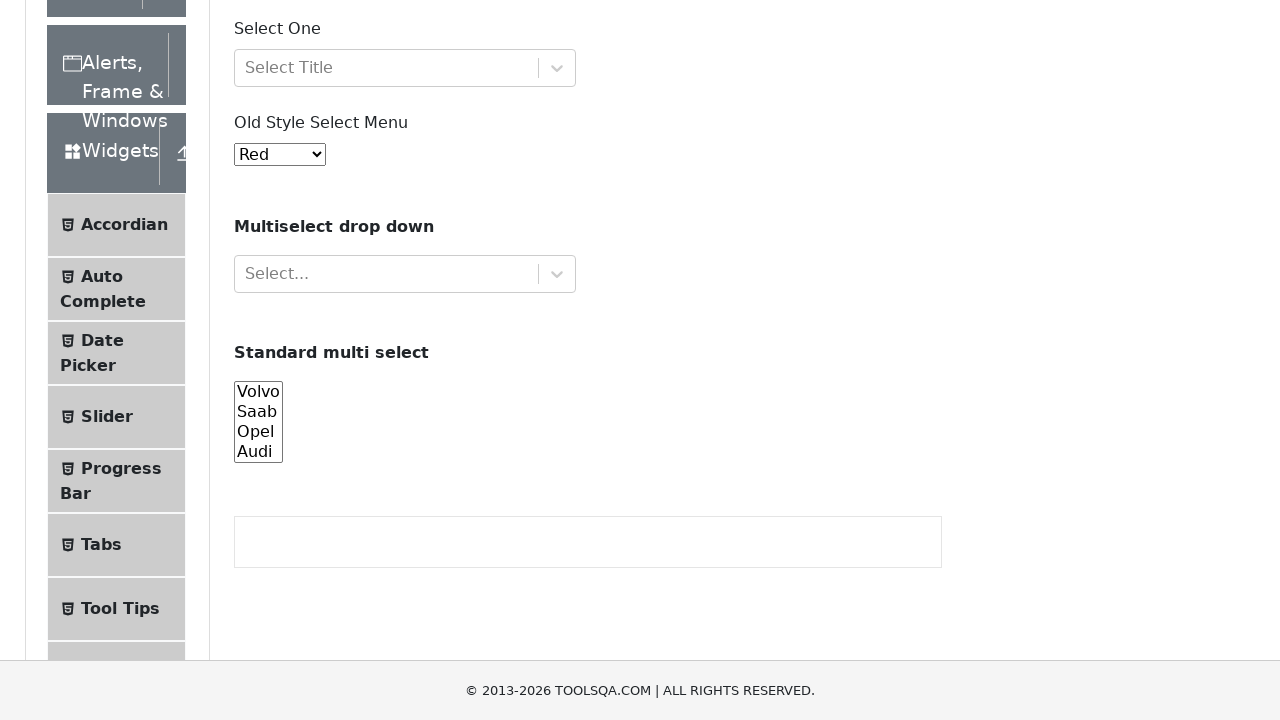

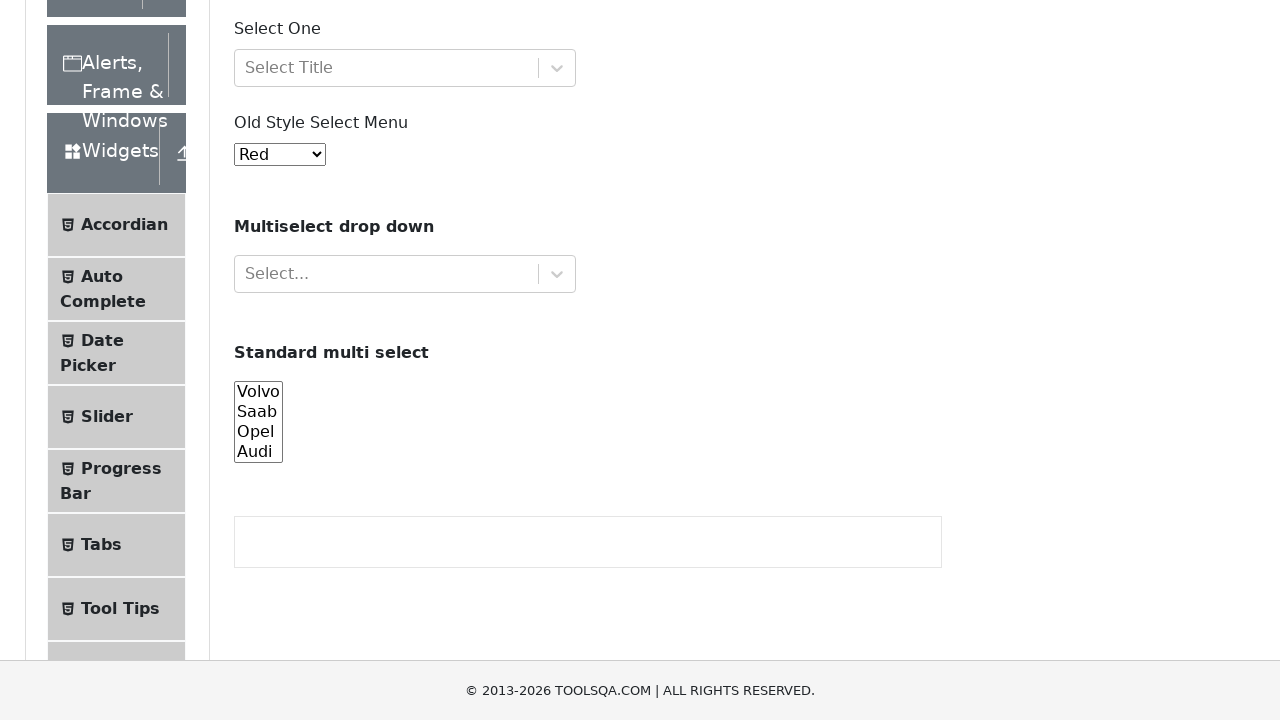